Tests handling of a JavaScript prompt dialog by entering text and dismissing the dialog

Starting URL: https://the-internet.herokuapp.com/javascript_alerts

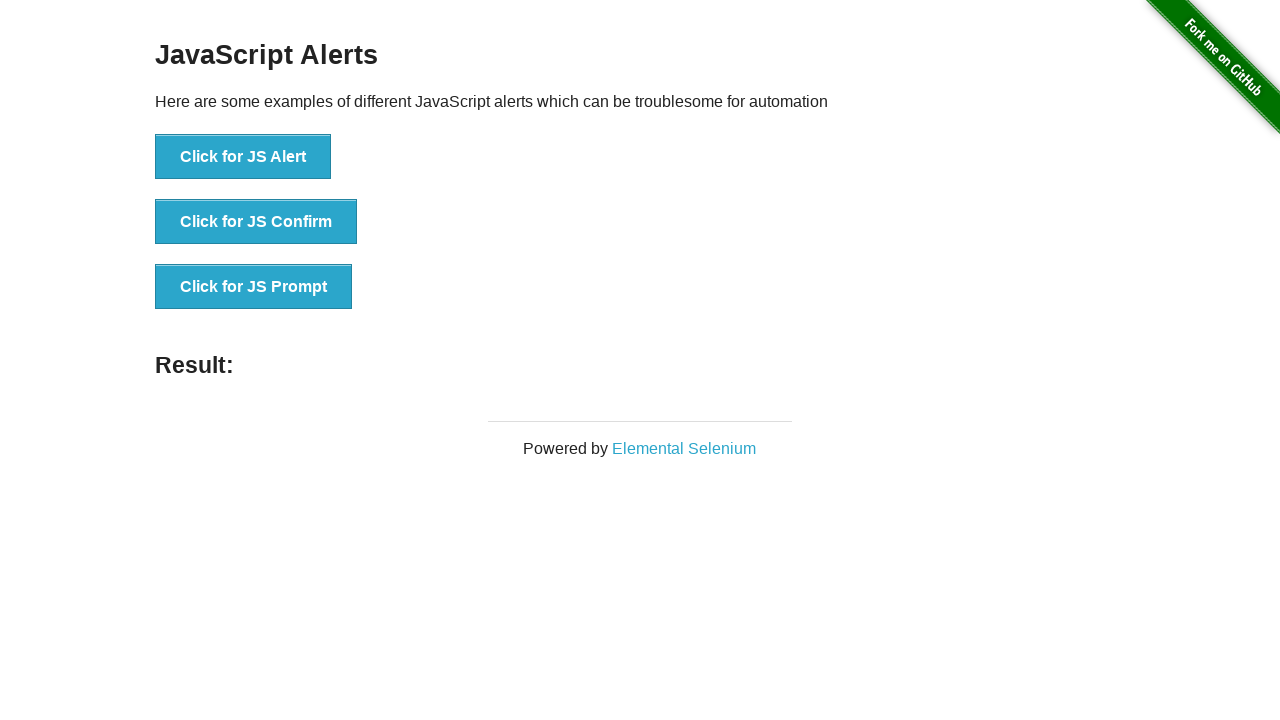

Clicked the 'Click for JS Prompt' button at (254, 287) on xpath=//button[text()='Click for JS Prompt']
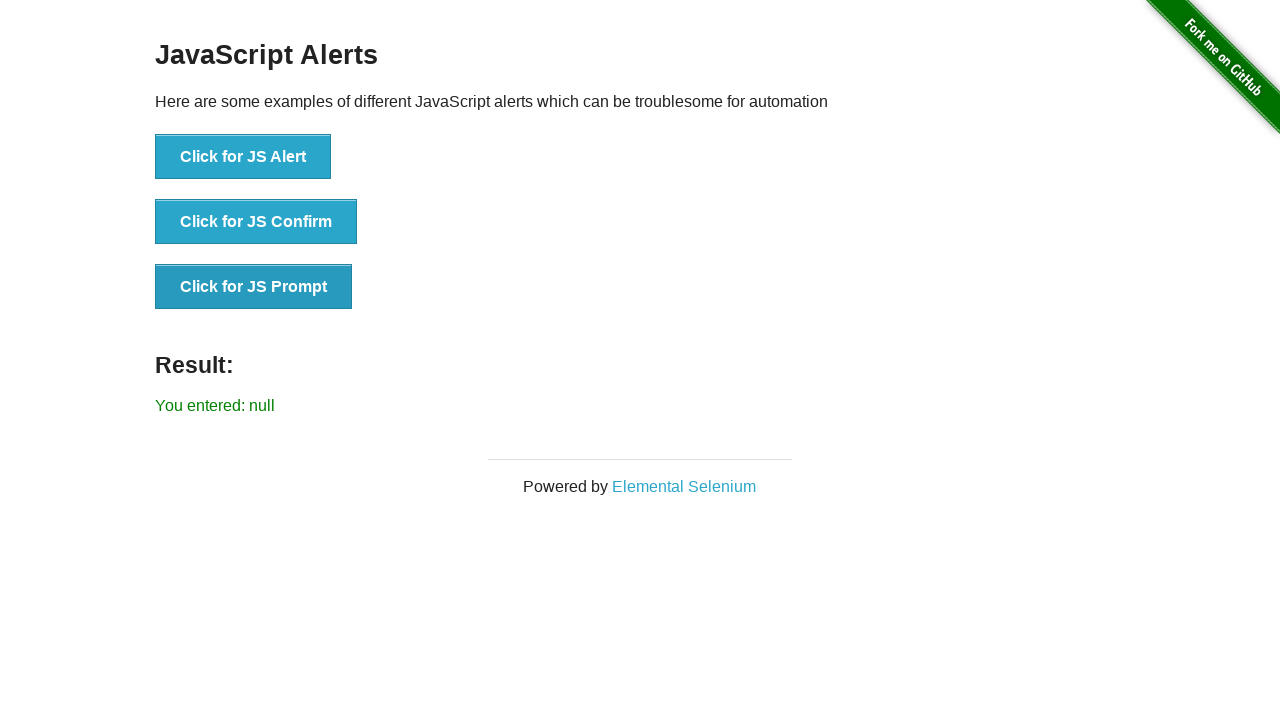

Registered dialog handler to accept prompt with text 'sachin madhukar dhabale'
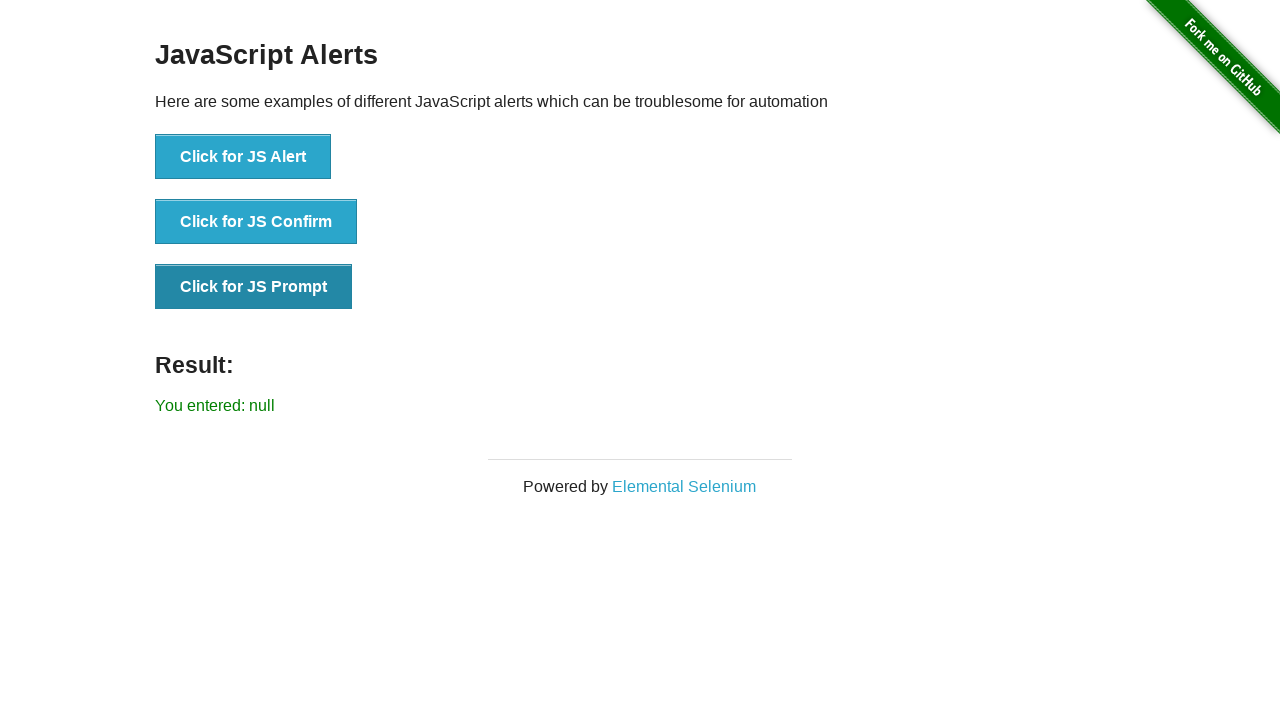

Clicked the 'Click for JS Prompt' button to trigger prompt dialog at (254, 287) on xpath=//button[text()='Click for JS Prompt']
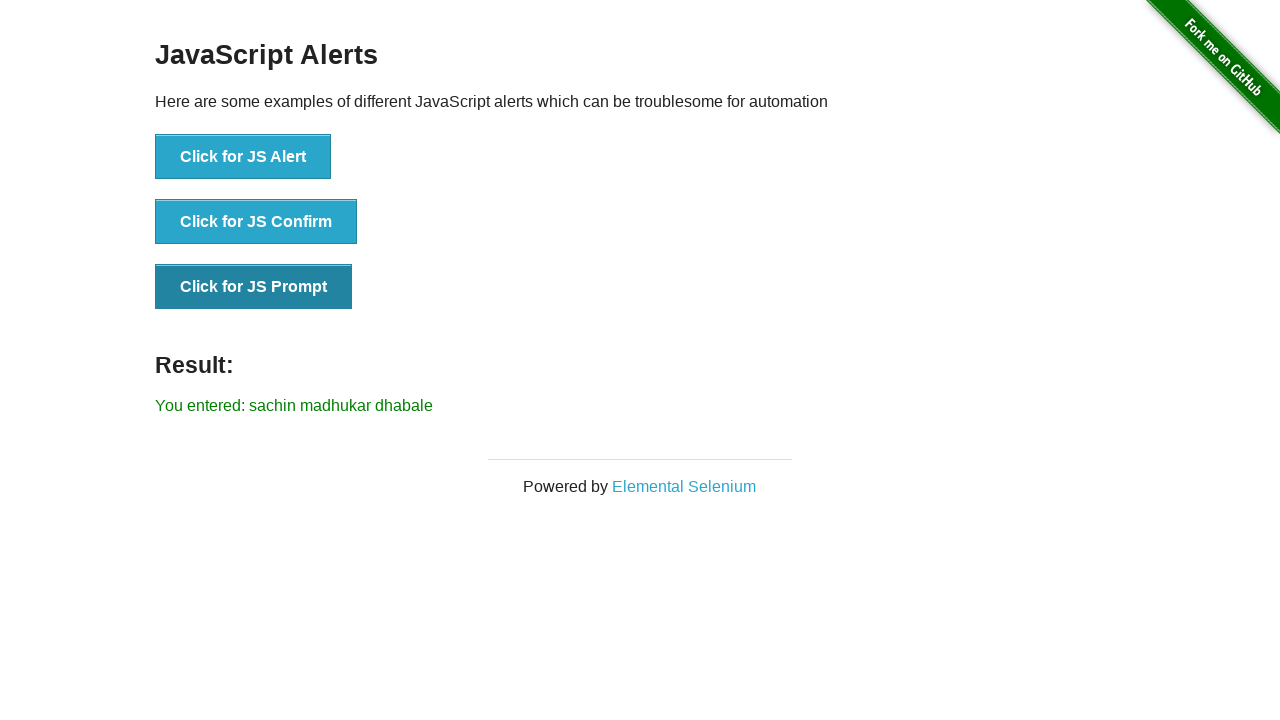

Waited for result message to appear
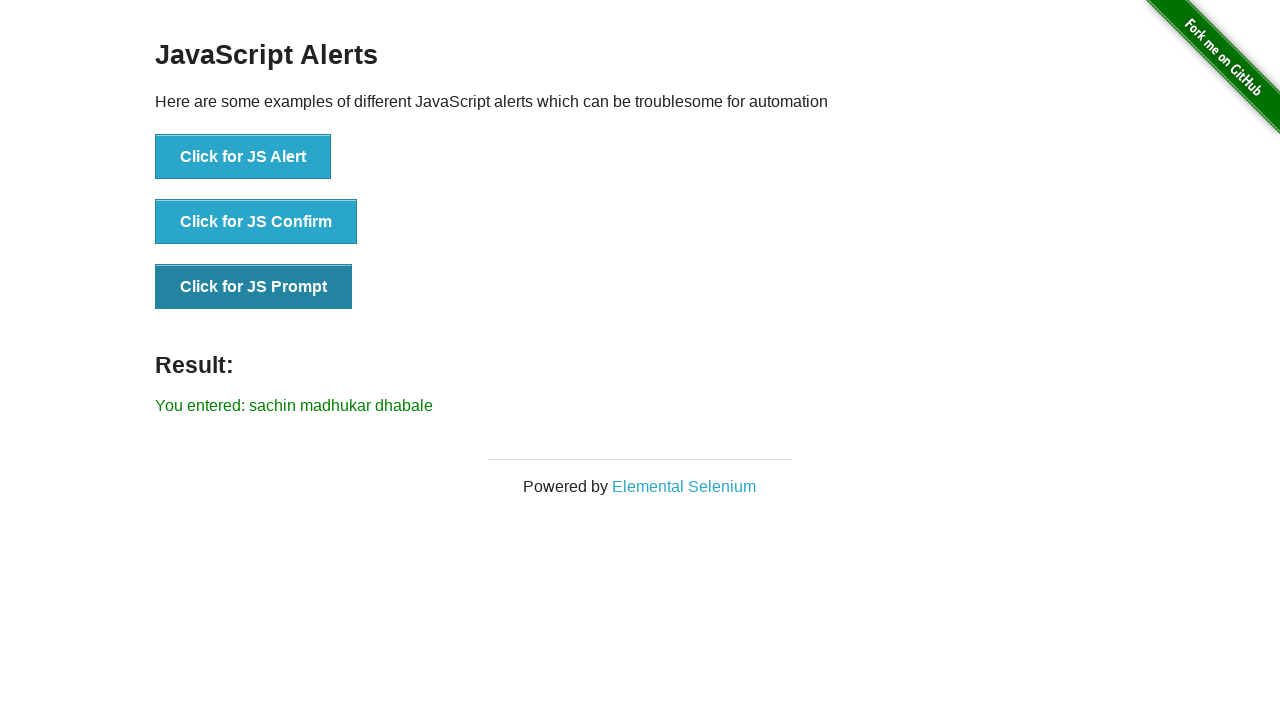

Retrieved result text: You entered: sachin madhukar dhabale
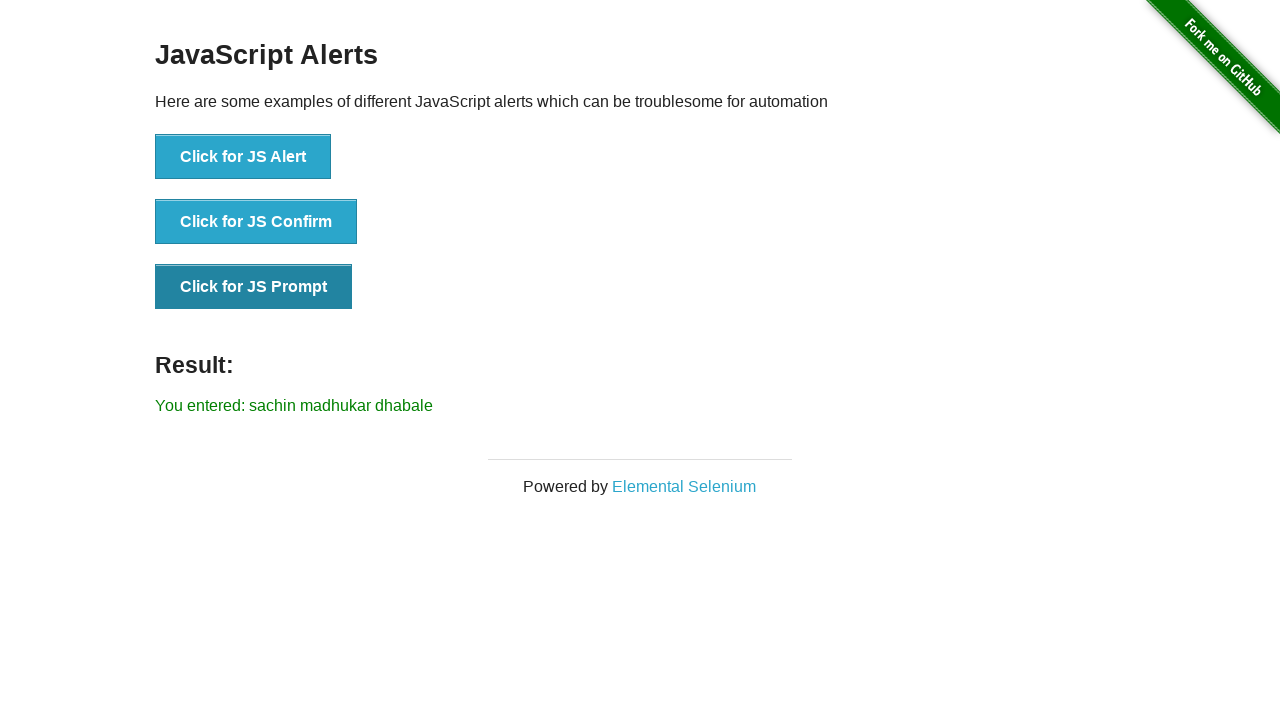

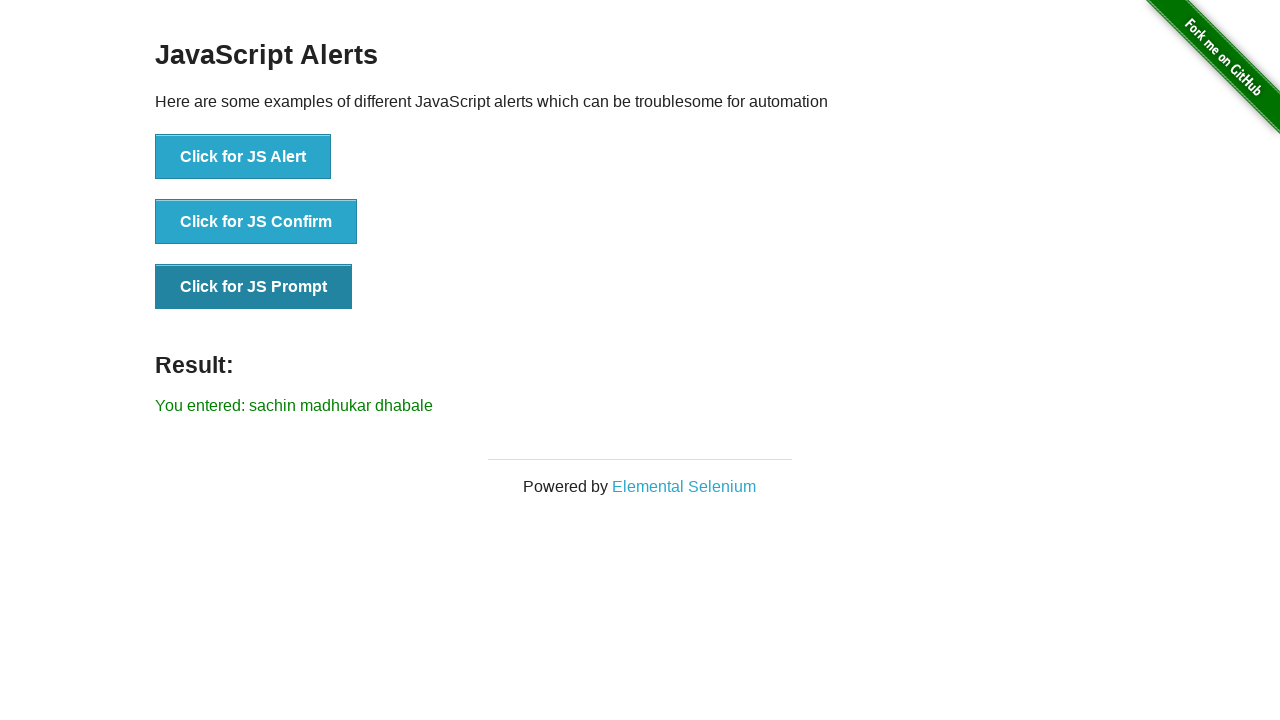